Tests train search functionality on erail.in by entering source and destination stations, then searches for available trains between the two stations

Starting URL: https://erail.in/

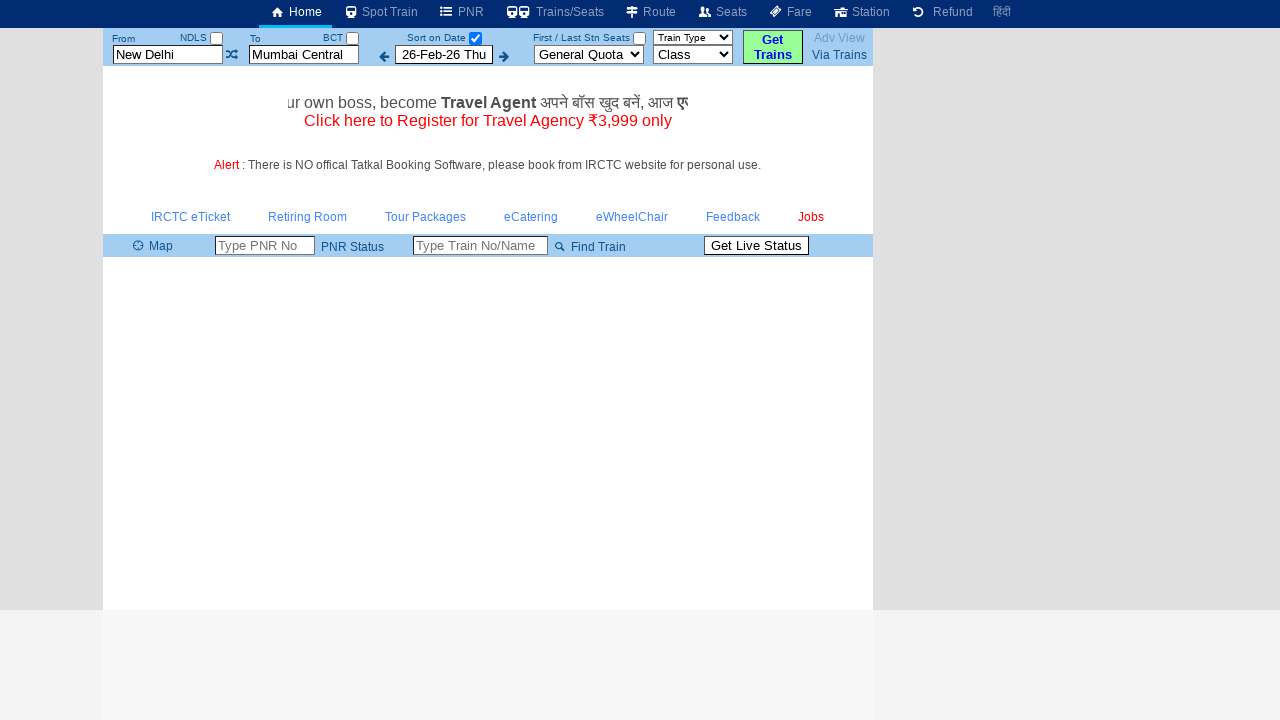

Cleared source station field on #txtStationFrom
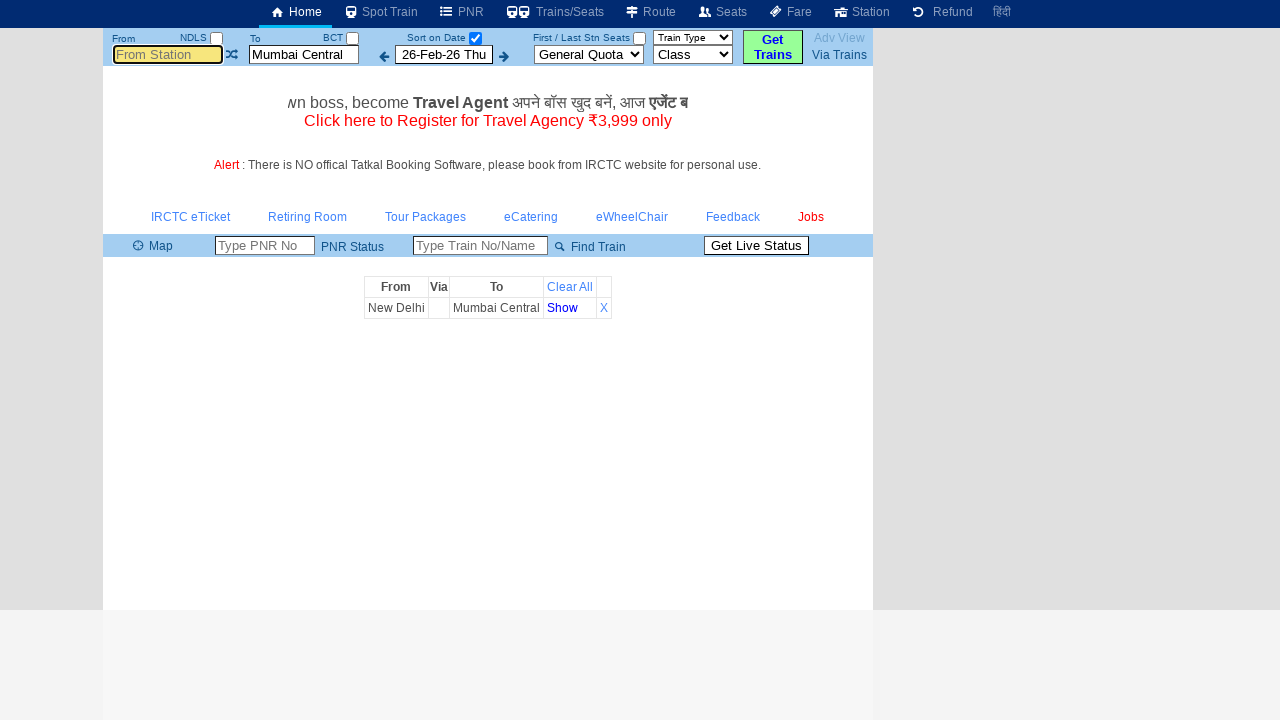

Entered 'MAS' as source station on #txtStationFrom
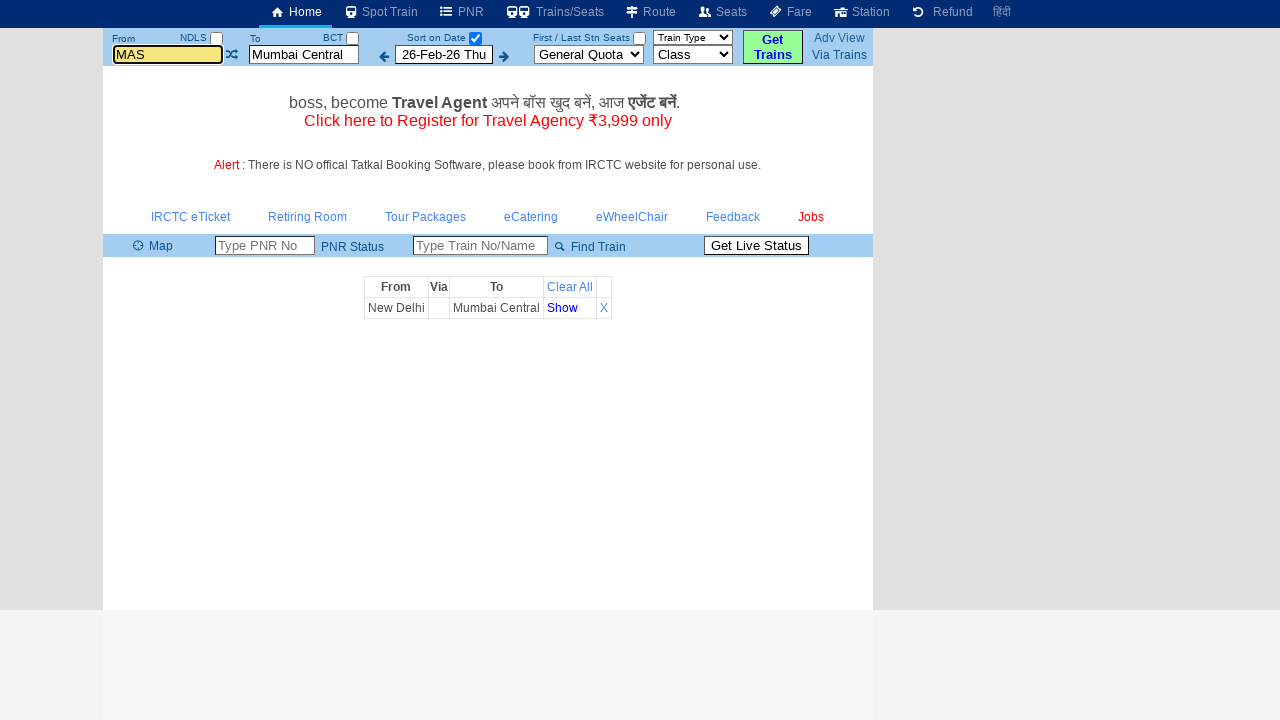

Pressed Tab to move focus from source station field on #txtStationFrom
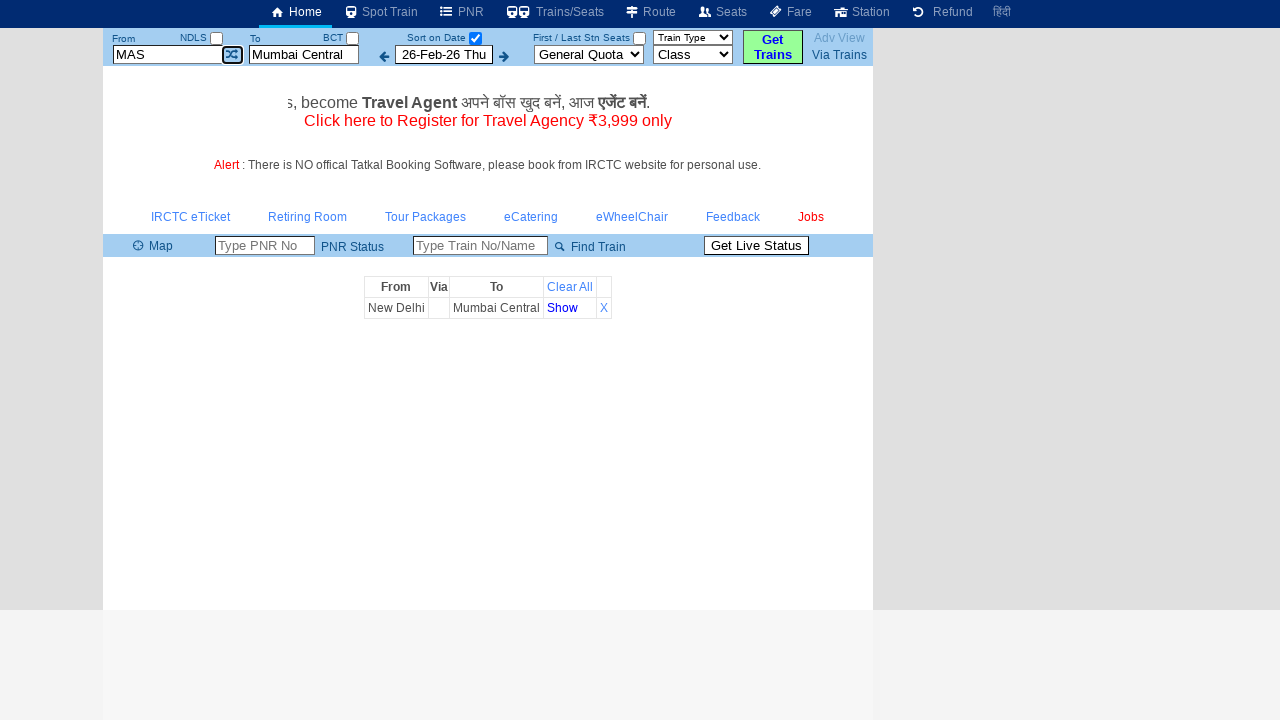

Cleared destination station field on #txtStationTo
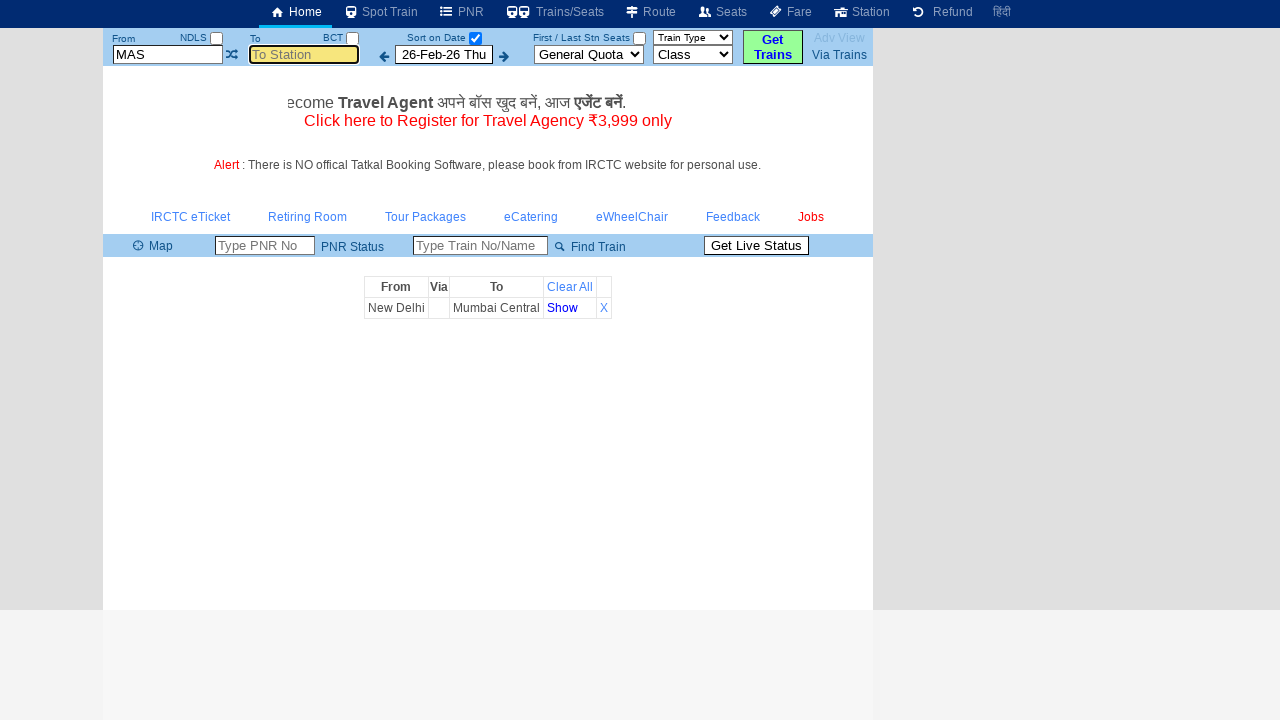

Entered 'MDU' as destination station on #txtStationTo
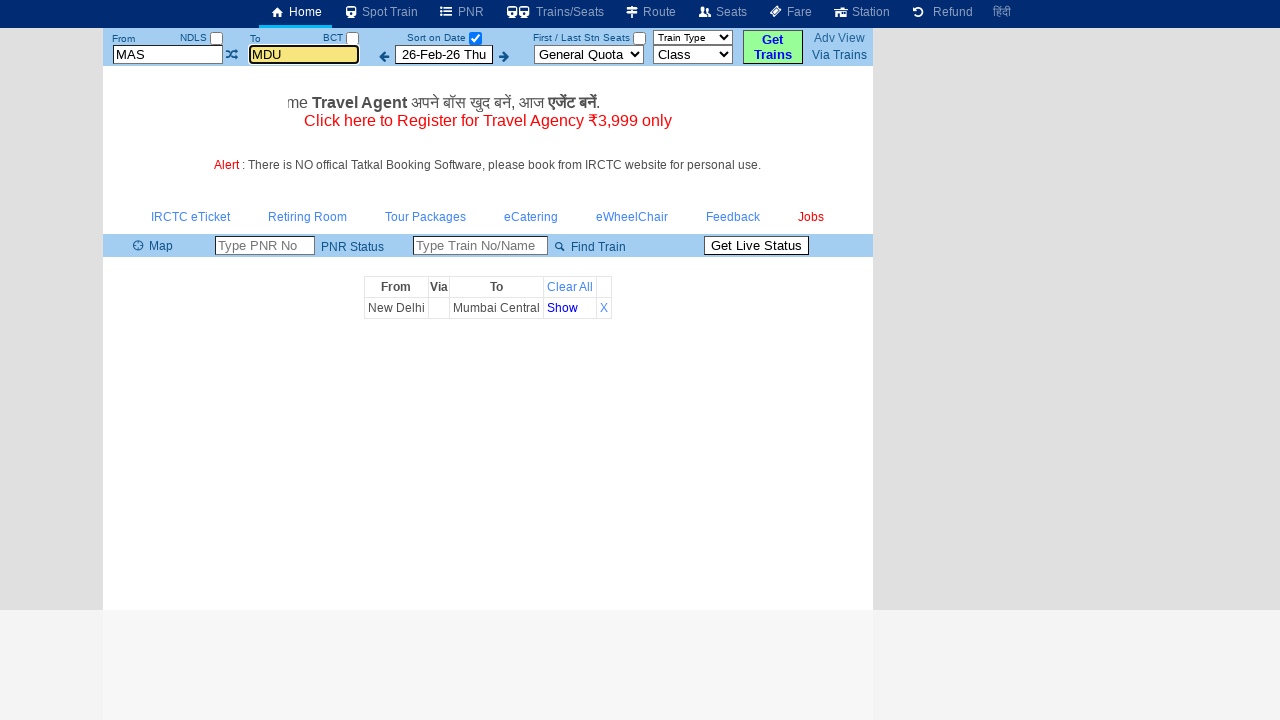

Pressed Tab to move focus from destination station field on #txtStationTo
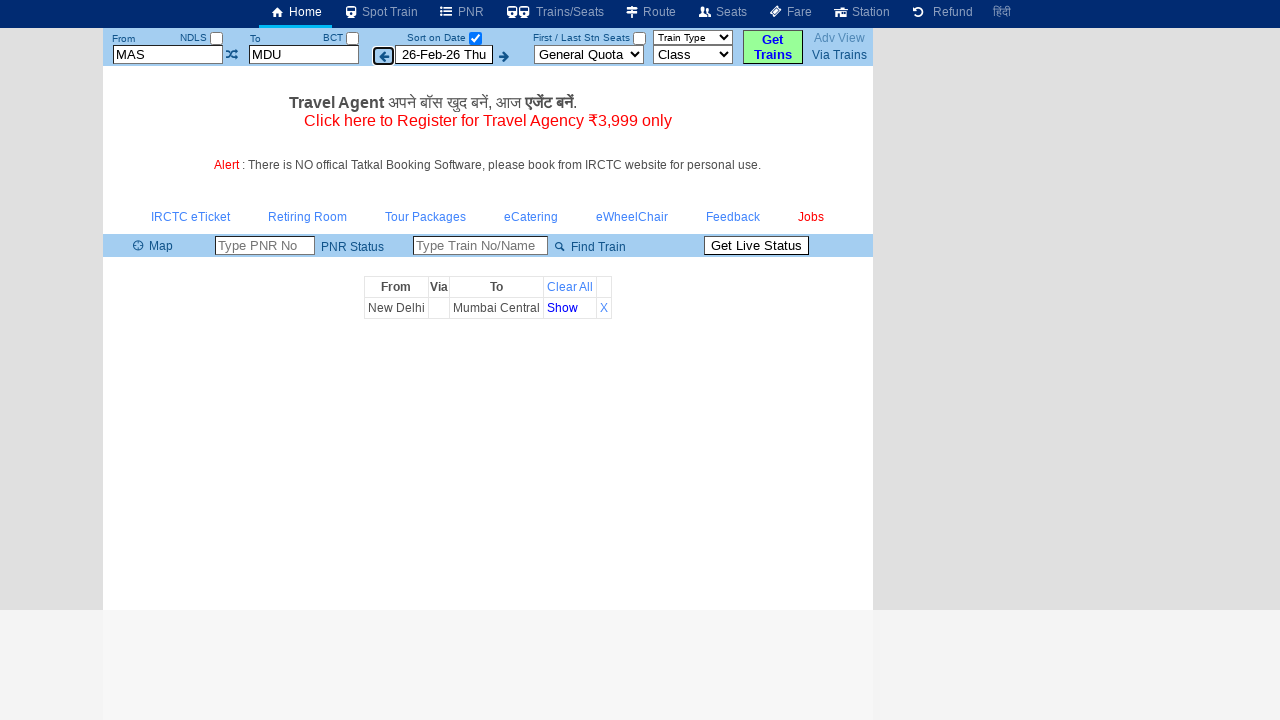

Unchecked the date selection checkbox at (475, 38) on xpath=//input[@id='chkSelectDateOnly']
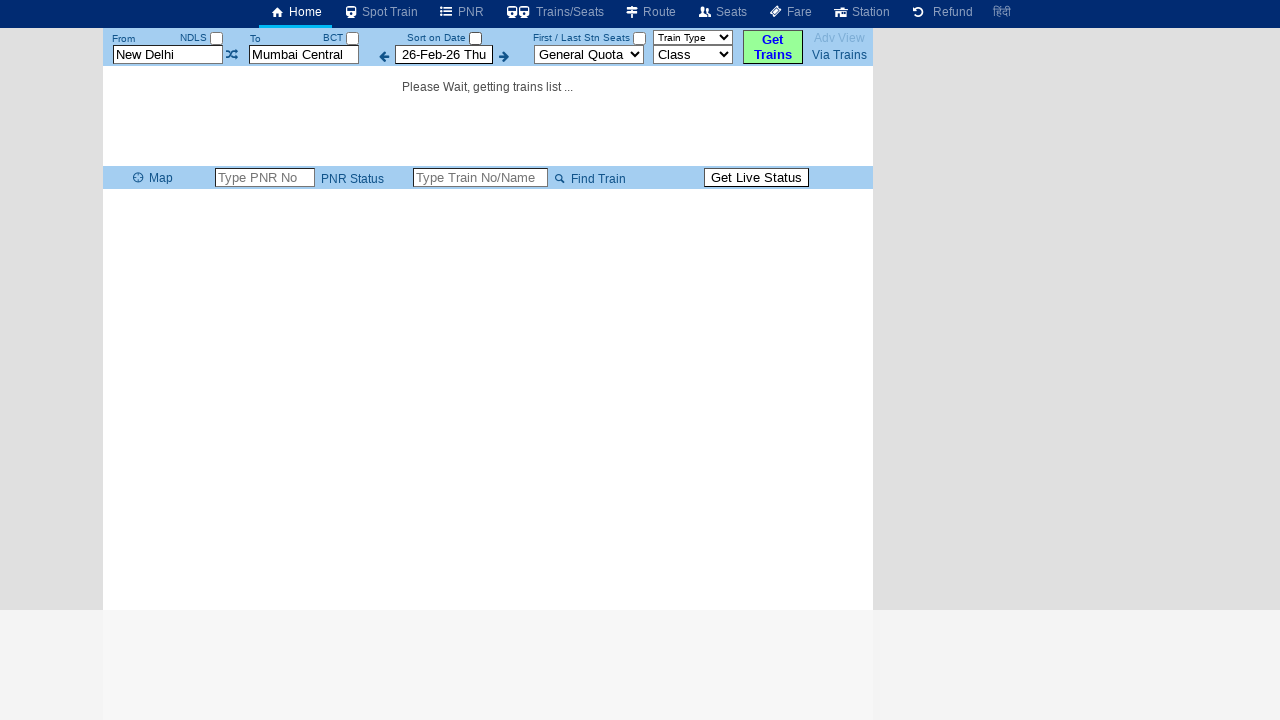

Waited for page to update after unchecking date selection
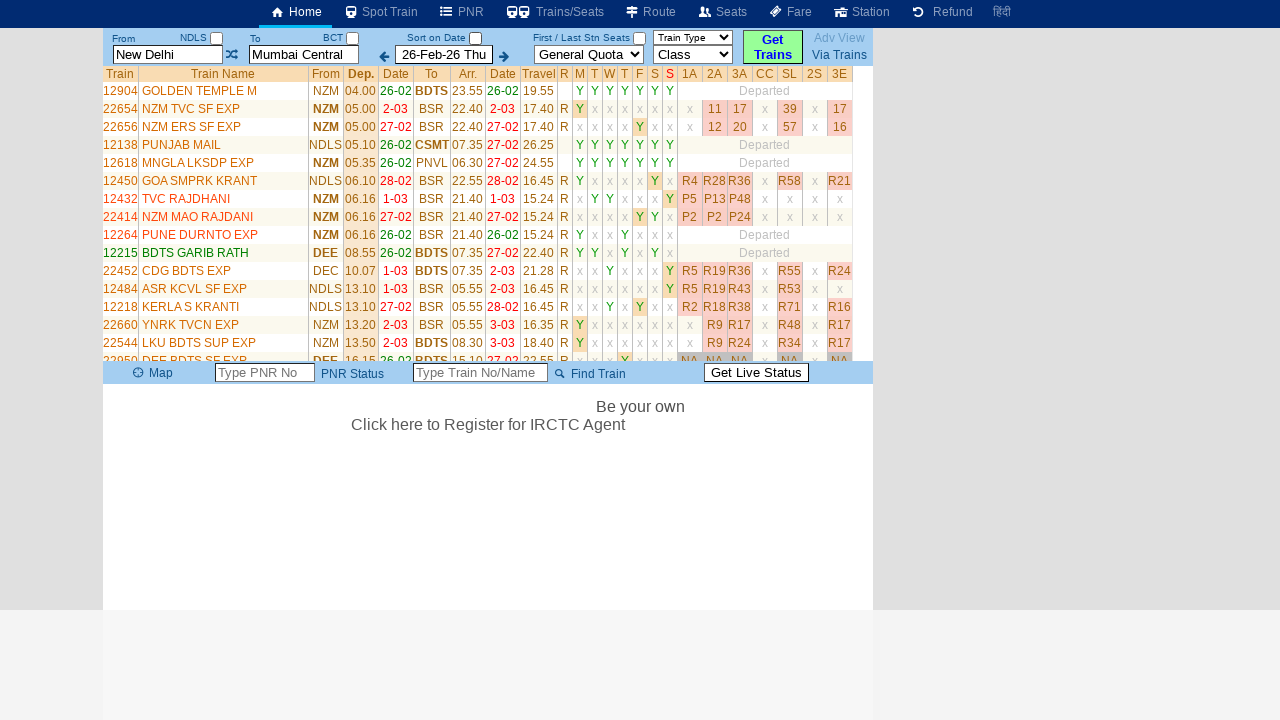

Clicked search button to find trains between MAS and MDU at (773, 47) on xpath=//input[@id='buttonFromTo']
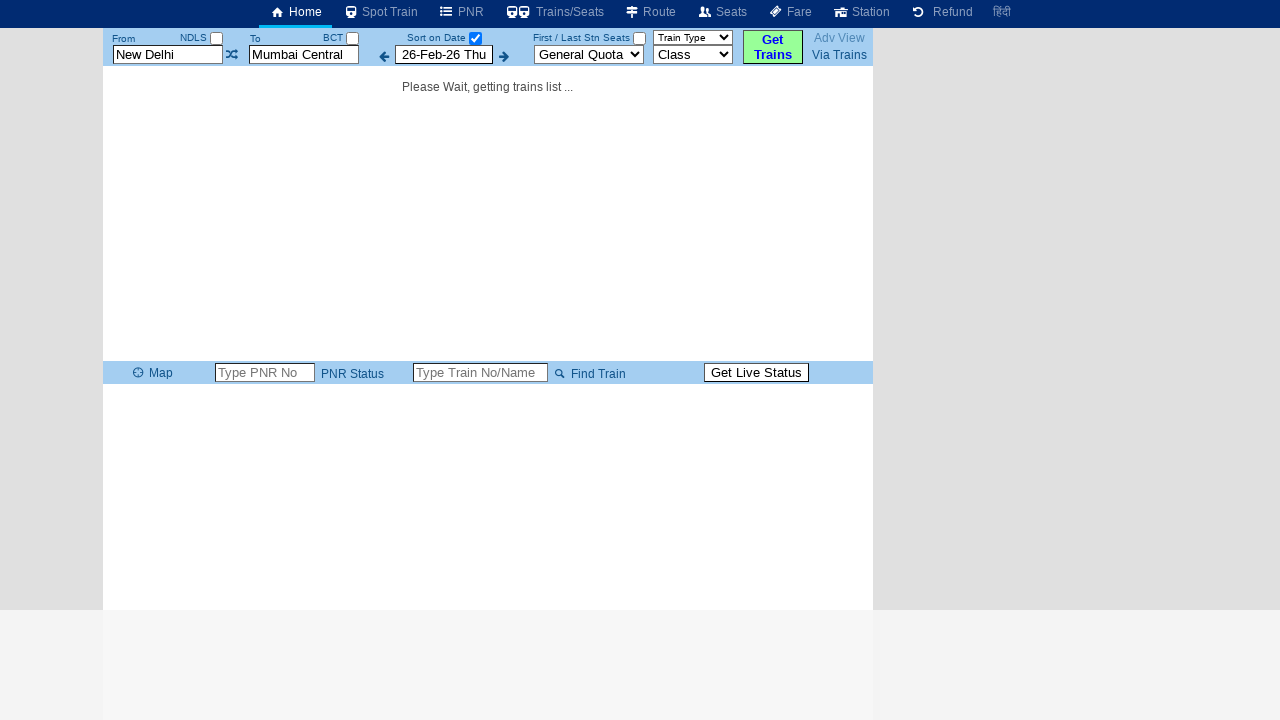

Train list loaded successfully with available trains
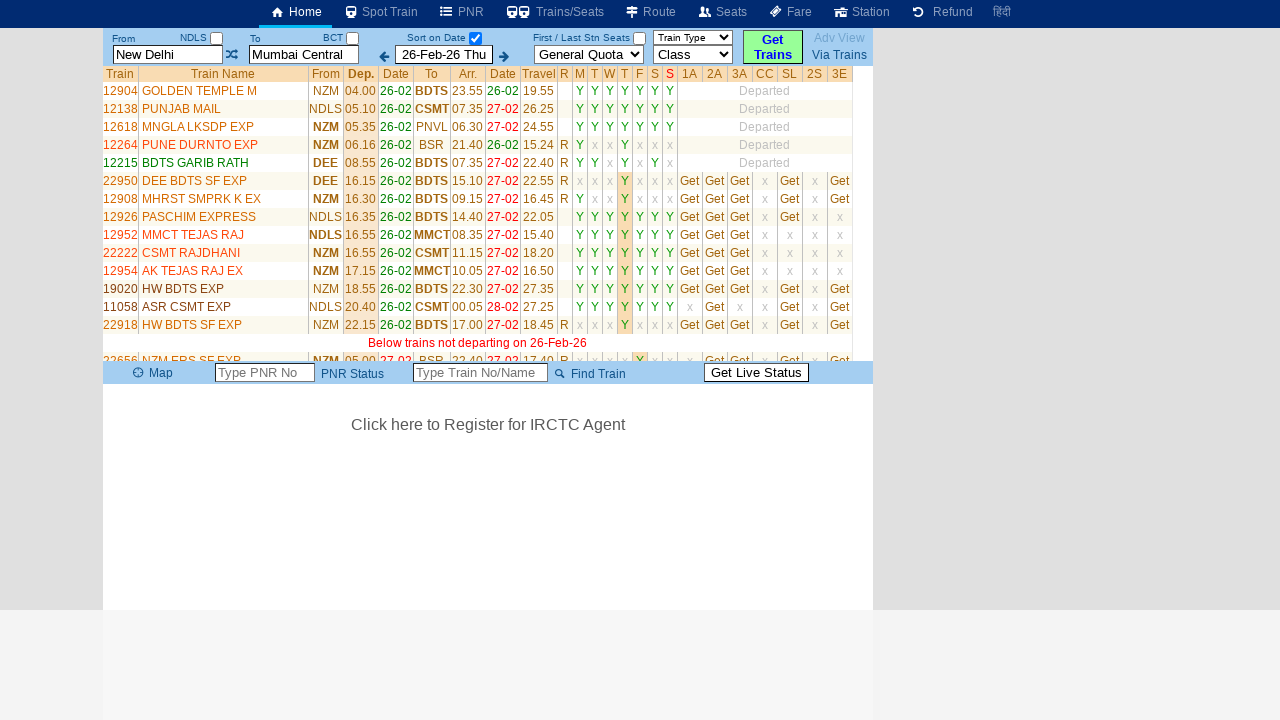

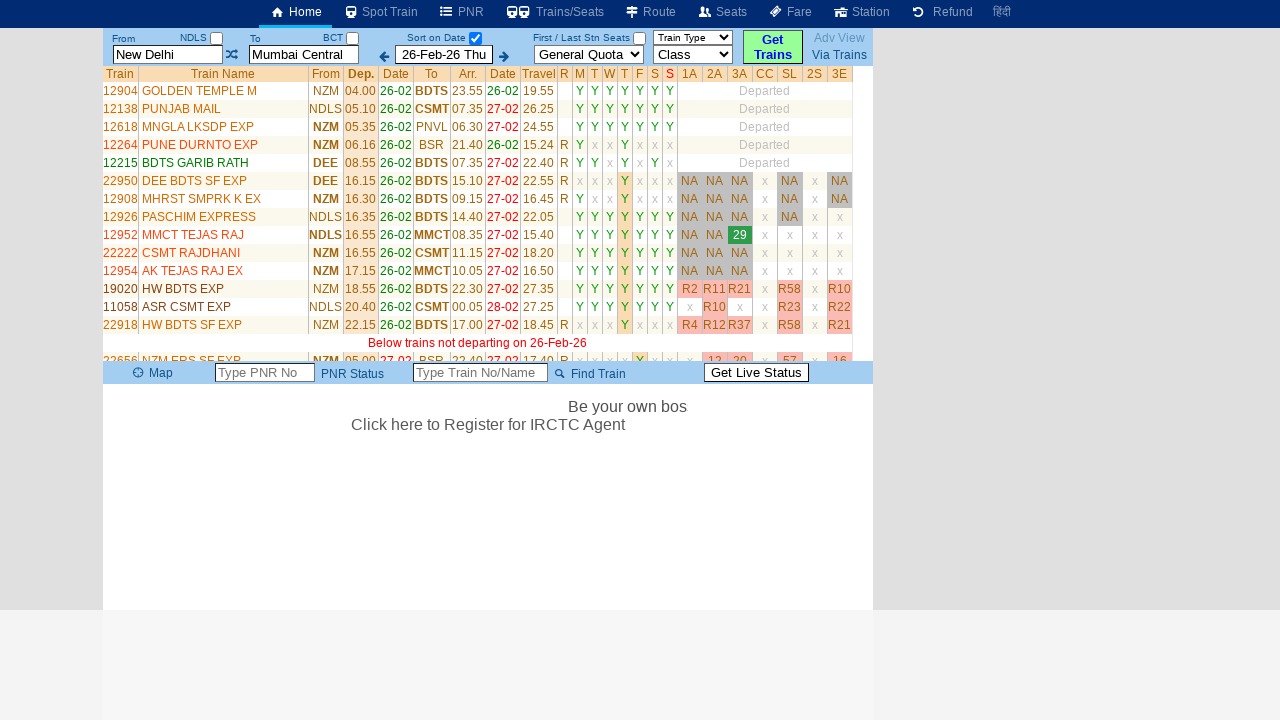